Tests the TextBox form by navigating to the Elements menu, going to TextBox page, filling all form fields with user information, and submitting the form.

Starting URL: https://demoqa.com

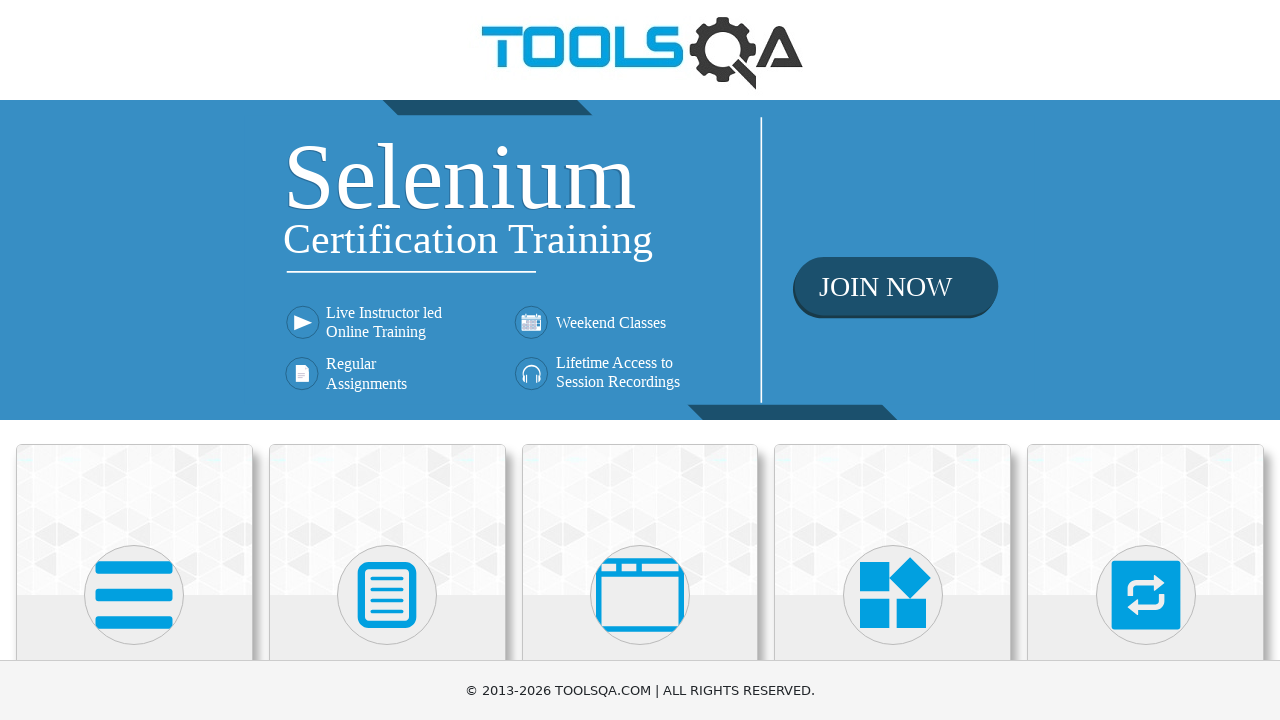

Clicked Elements menu at (134, 360) on text=Elements
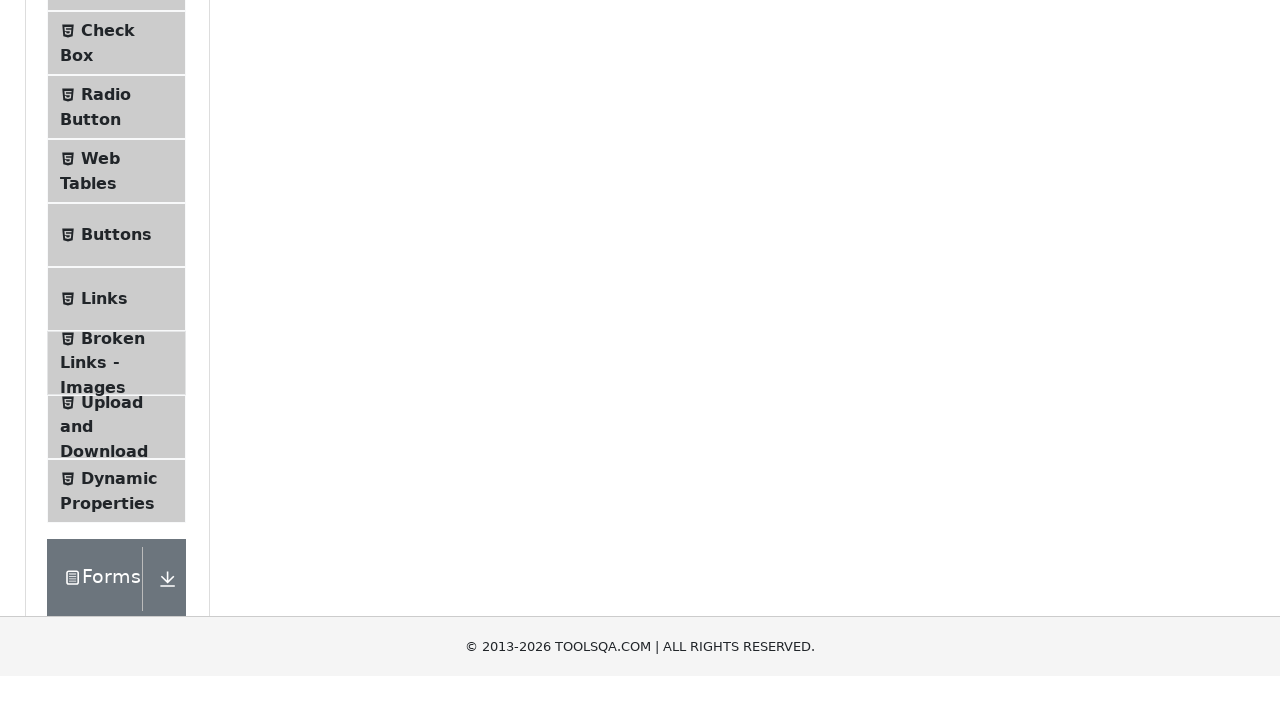

Clicked Text Box page link at (119, 261) on text=Text Box
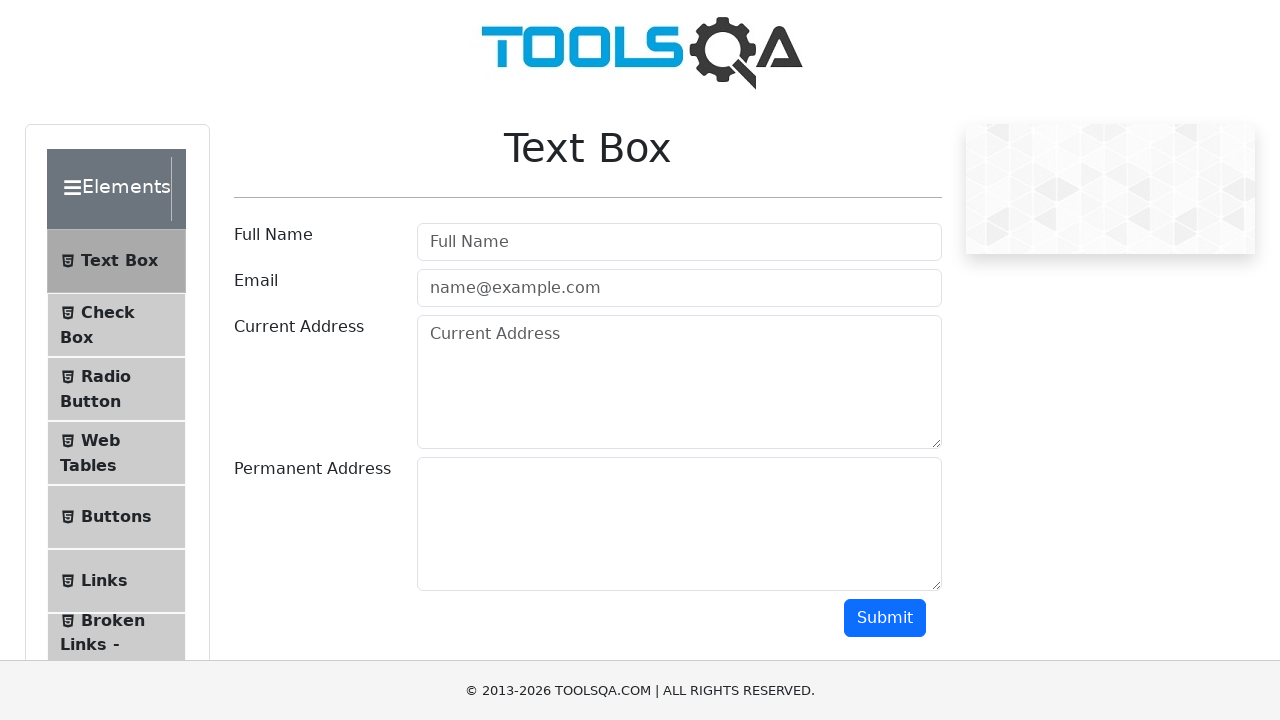

Filled username field with 'John Doe' on #userName
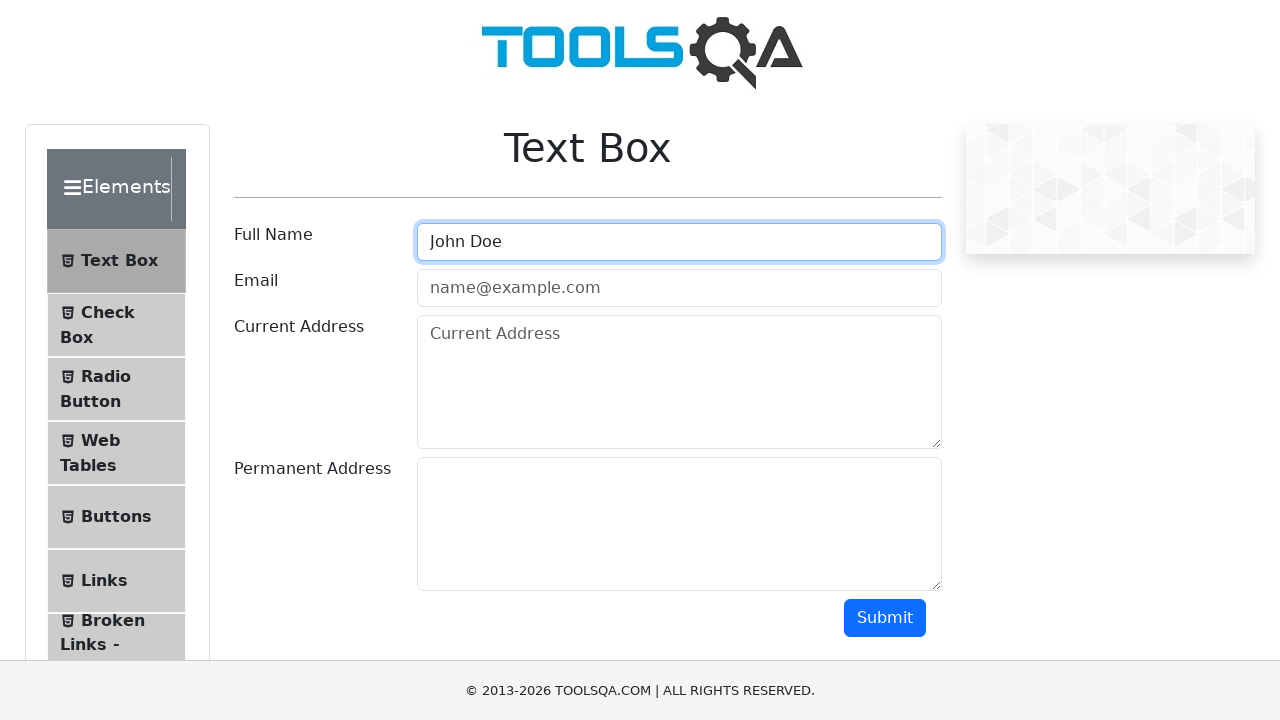

Filled email field with 'johndoe@example.com' on #userEmail
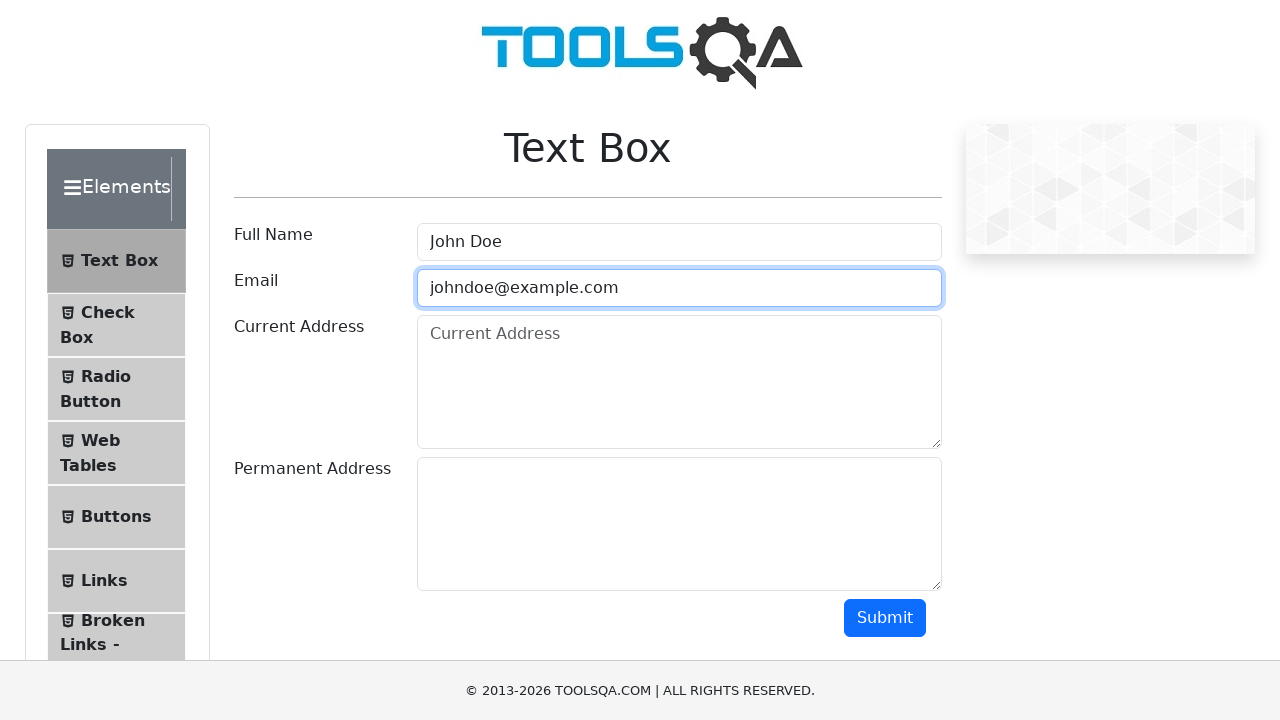

Filled current address field with '123 Main Street, New York, NY 10001' on #currentAddress
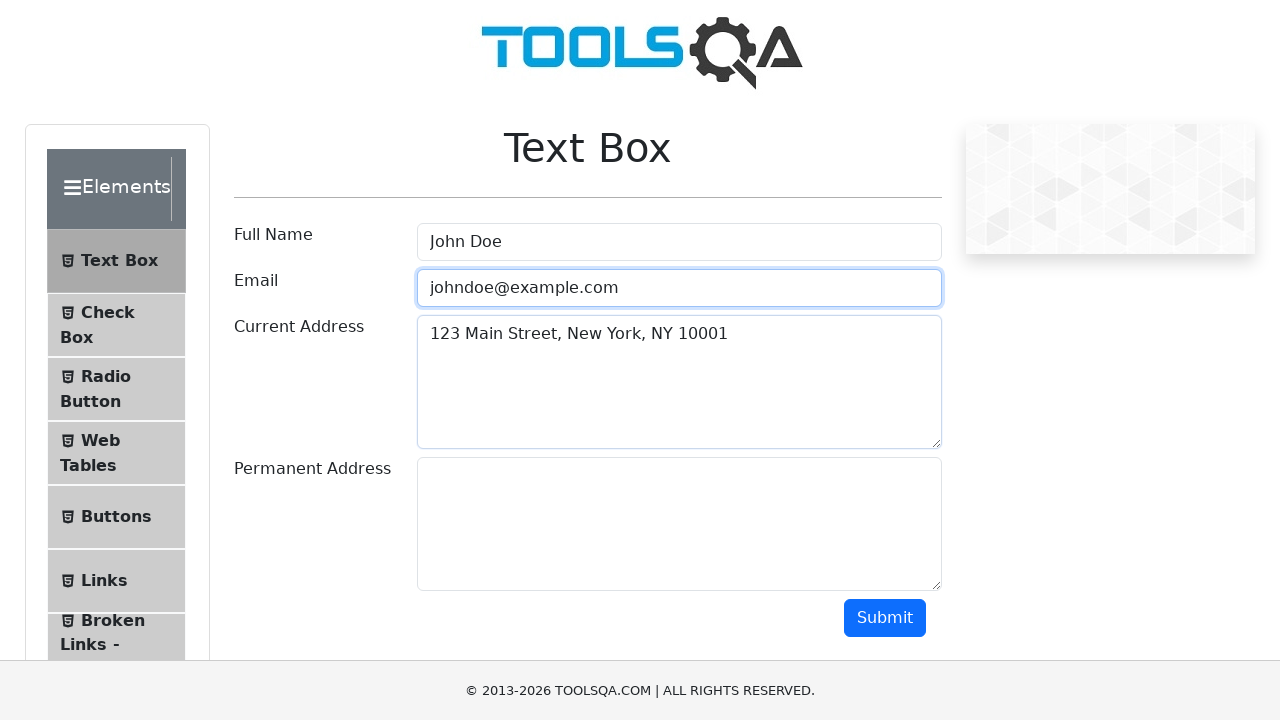

Filled permanent address field with '456 Oak Avenue, Los Angeles, CA 90001' on #permanentAddress
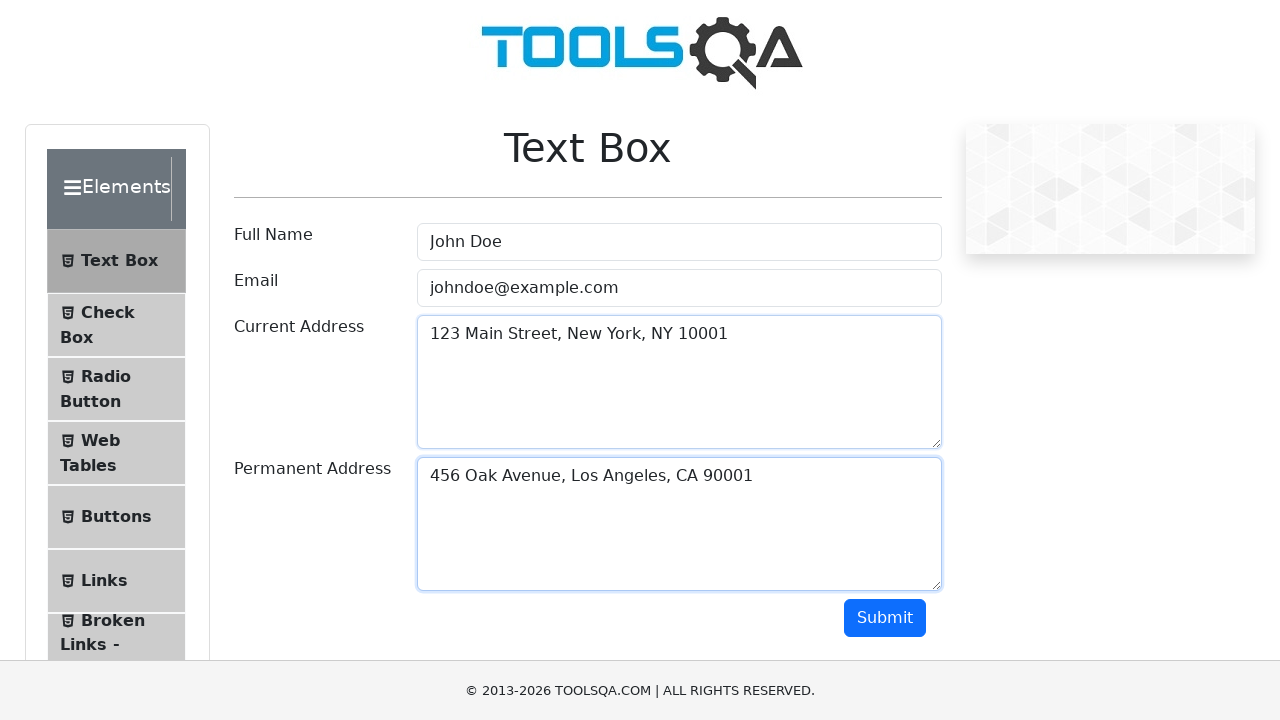

Clicked submit button to submit TextBox form at (885, 618) on #submit
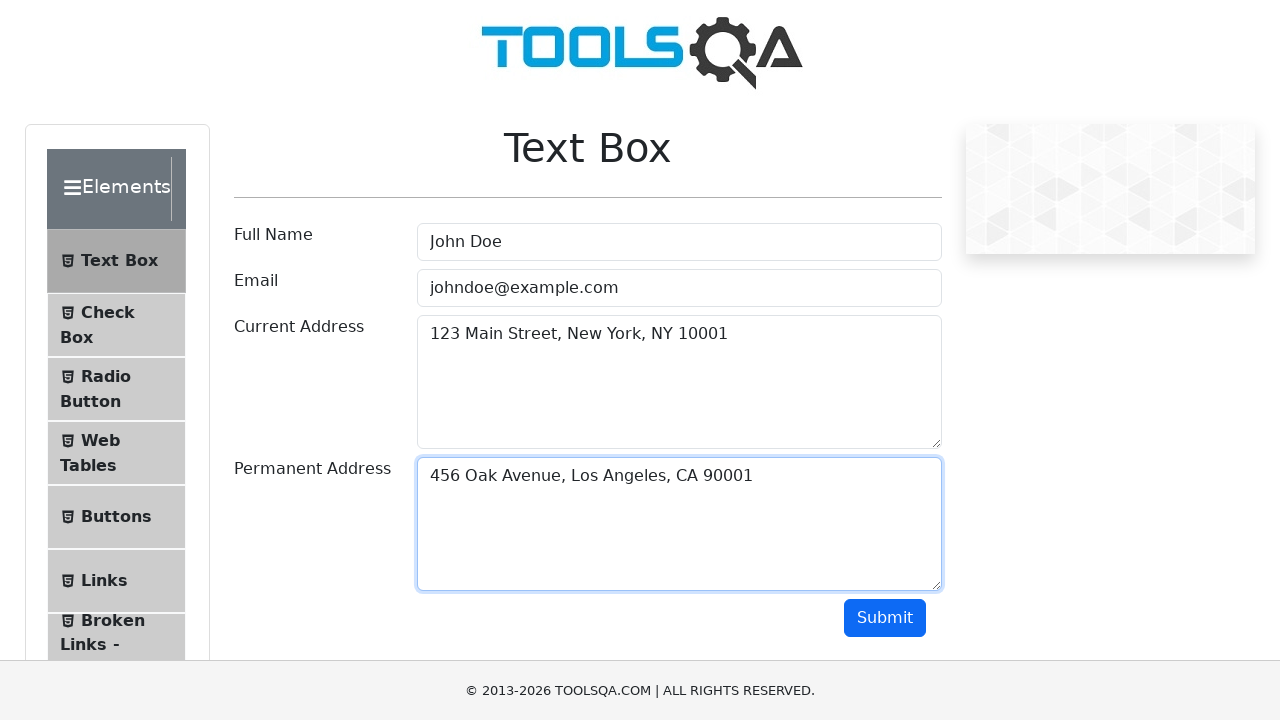

Form output displayed successfully
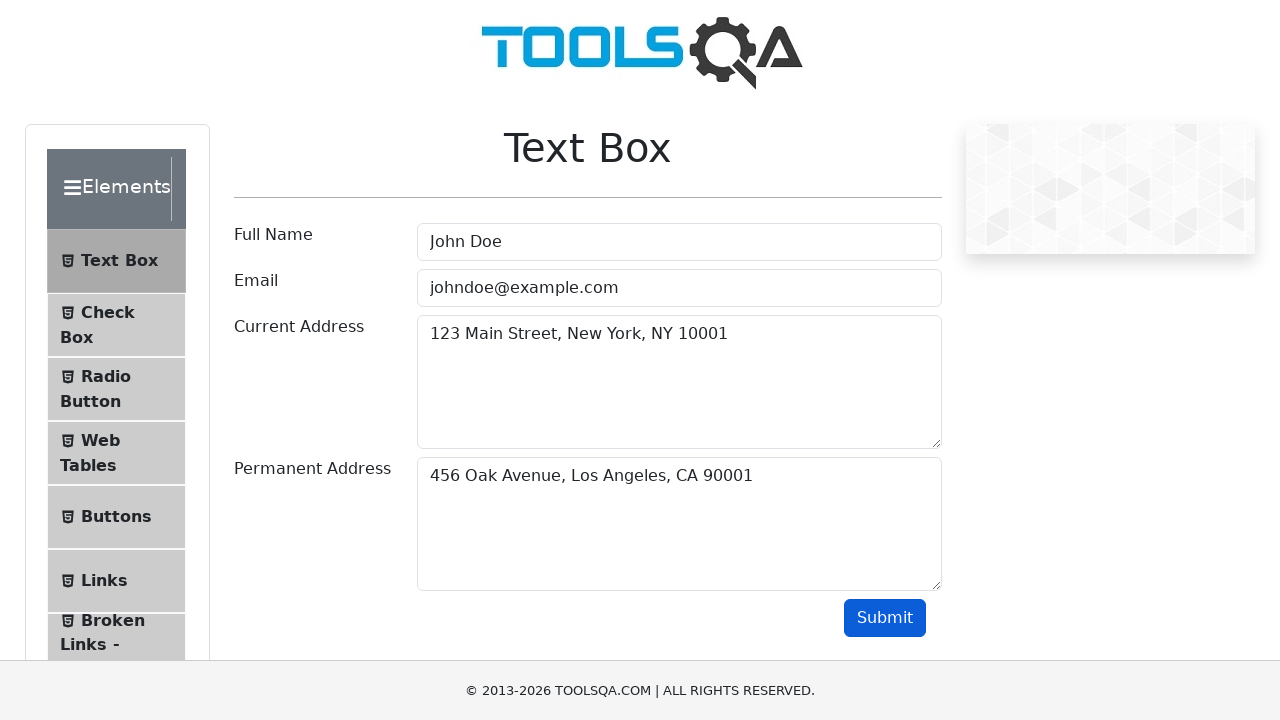

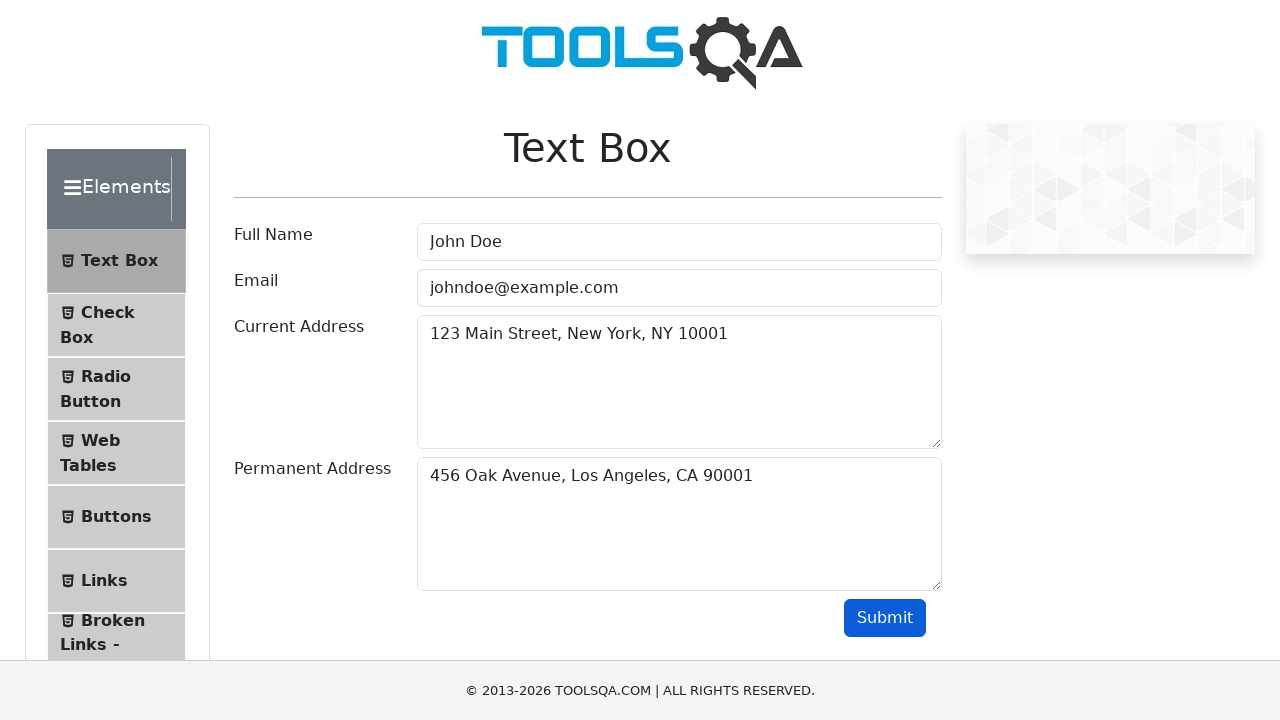